Navigates to Rahul Shetty Academy practice page, scrolls to the web table section, and verifies the table structure by checking for table headers, rows, and columns.

Starting URL: https://rahulshettyacademy.com/AutomationPractice/

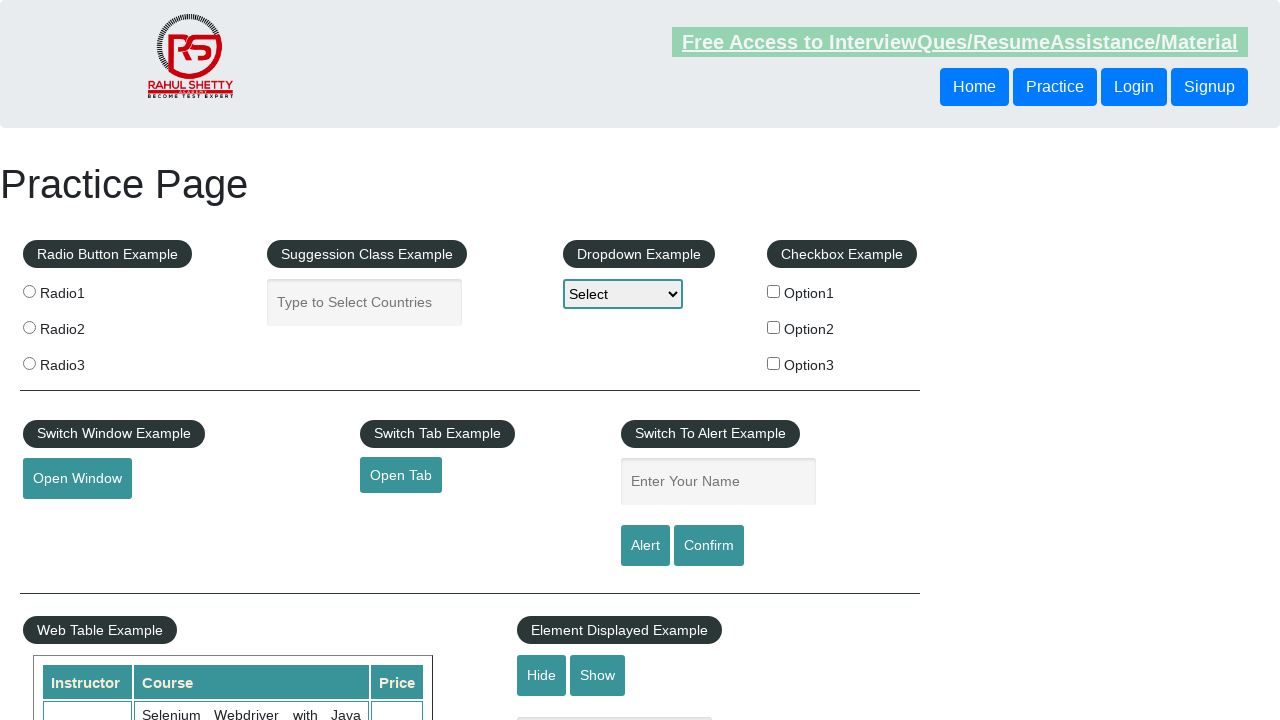

Scrolled to Web Table Example section
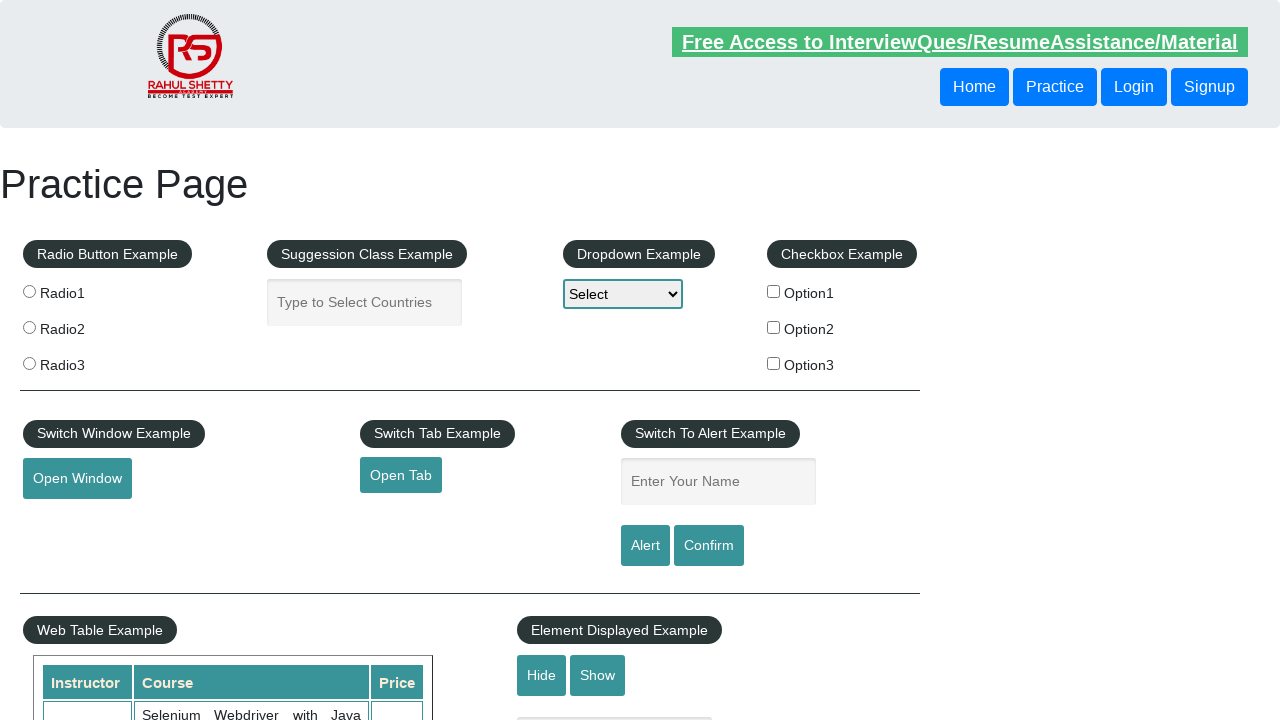

Verified table row containing 'Rahul Shetty' exists
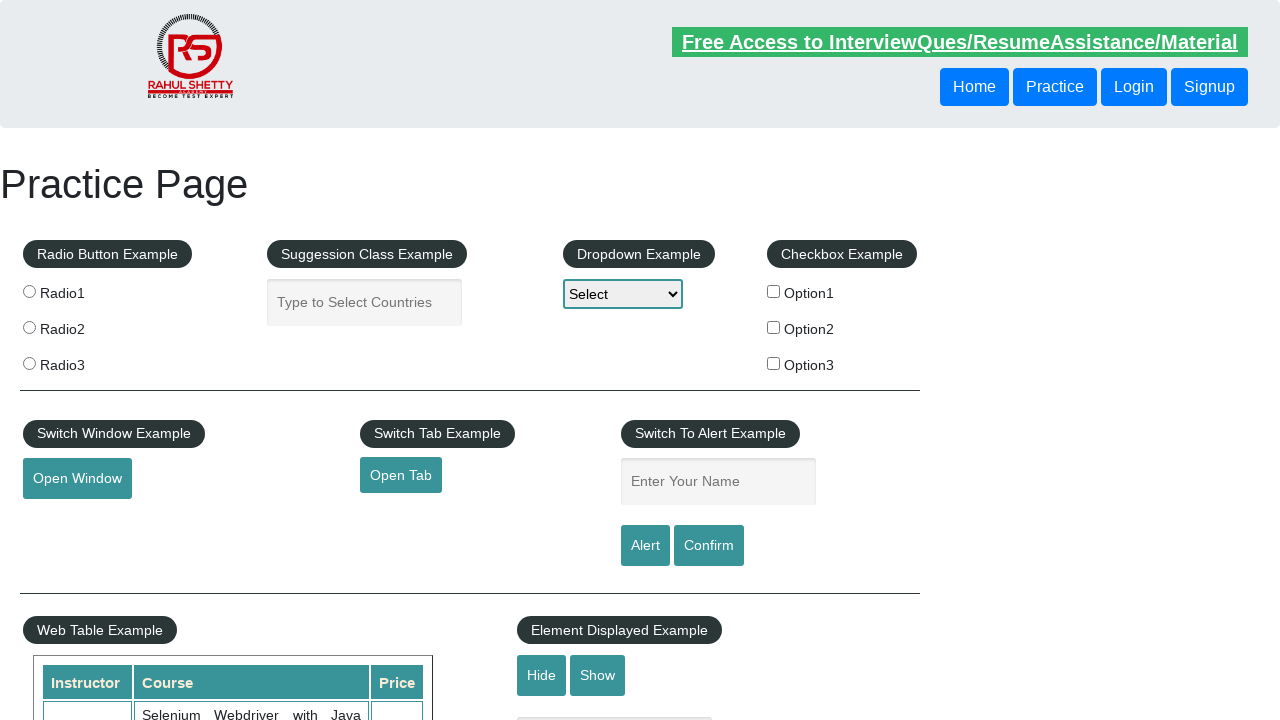

Verified table columns exist in second row
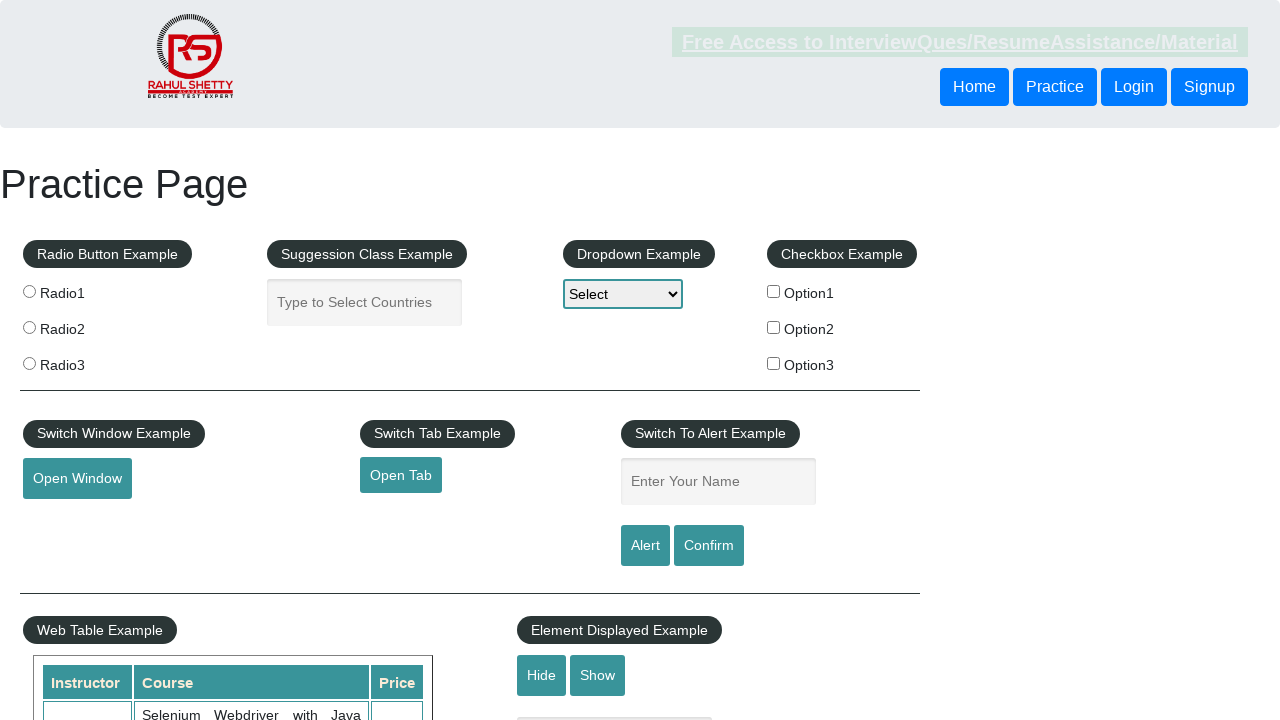

Verified table headers exist
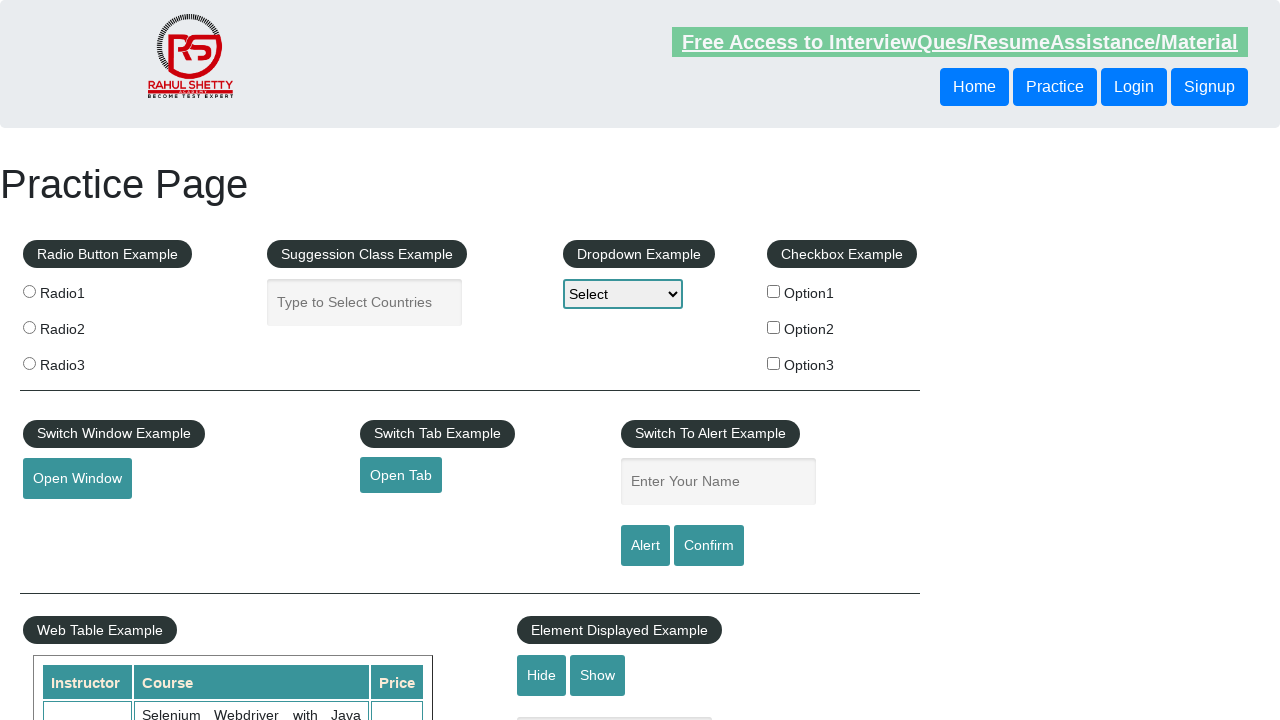

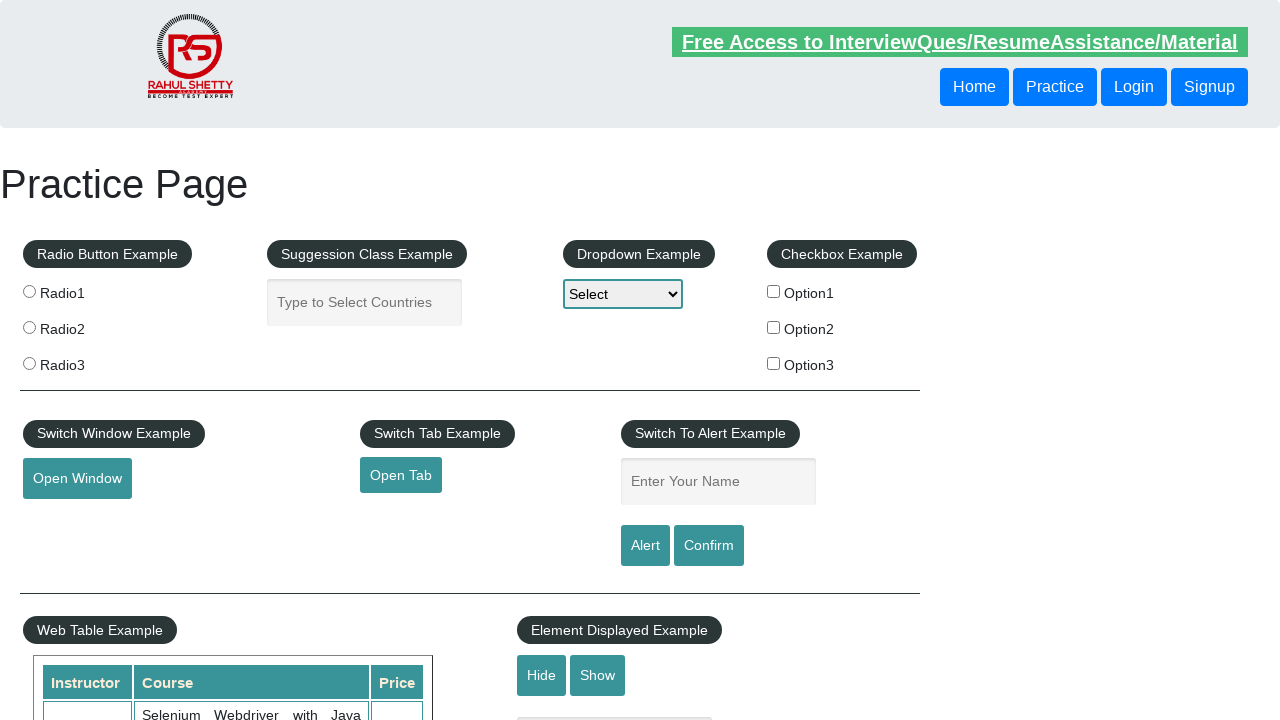